Tests the search functionality on the 99 Bottles of Beer website by navigating to the search page, entering "python" as a search term, submitting the search, and verifying that results are displayed containing the search term.

Starting URL: https://www.99-bottles-of-beer.net/

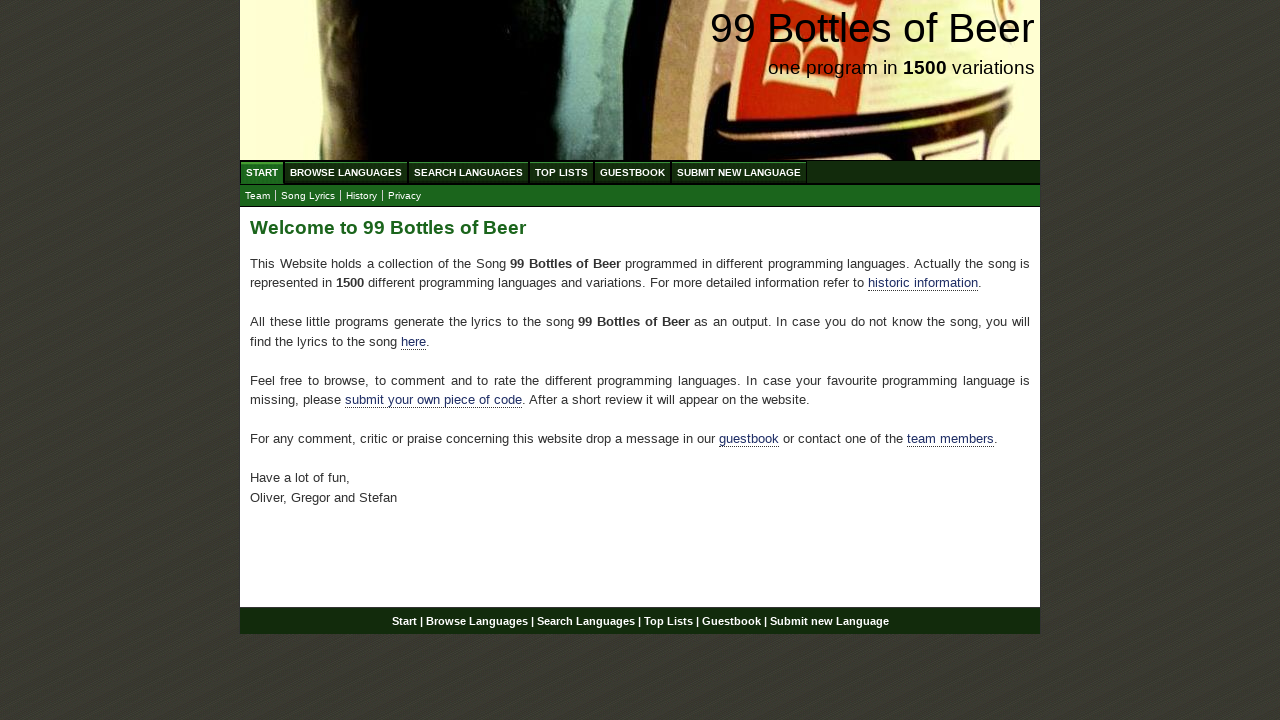

Clicked on 'Search Languages' menu item at (468, 172) on xpath=//ul[@id='menu']/li/a[@href='/search.html']
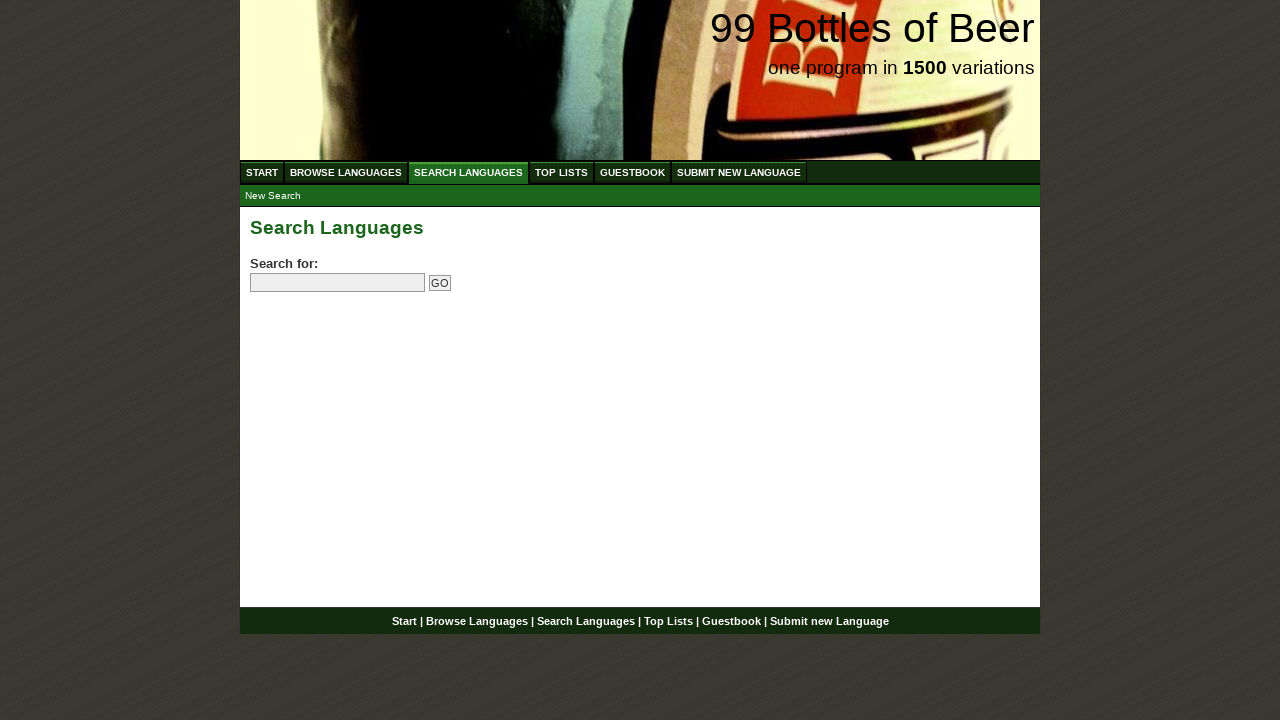

Clicked on the search field to focus it at (338, 283) on input[name='search']
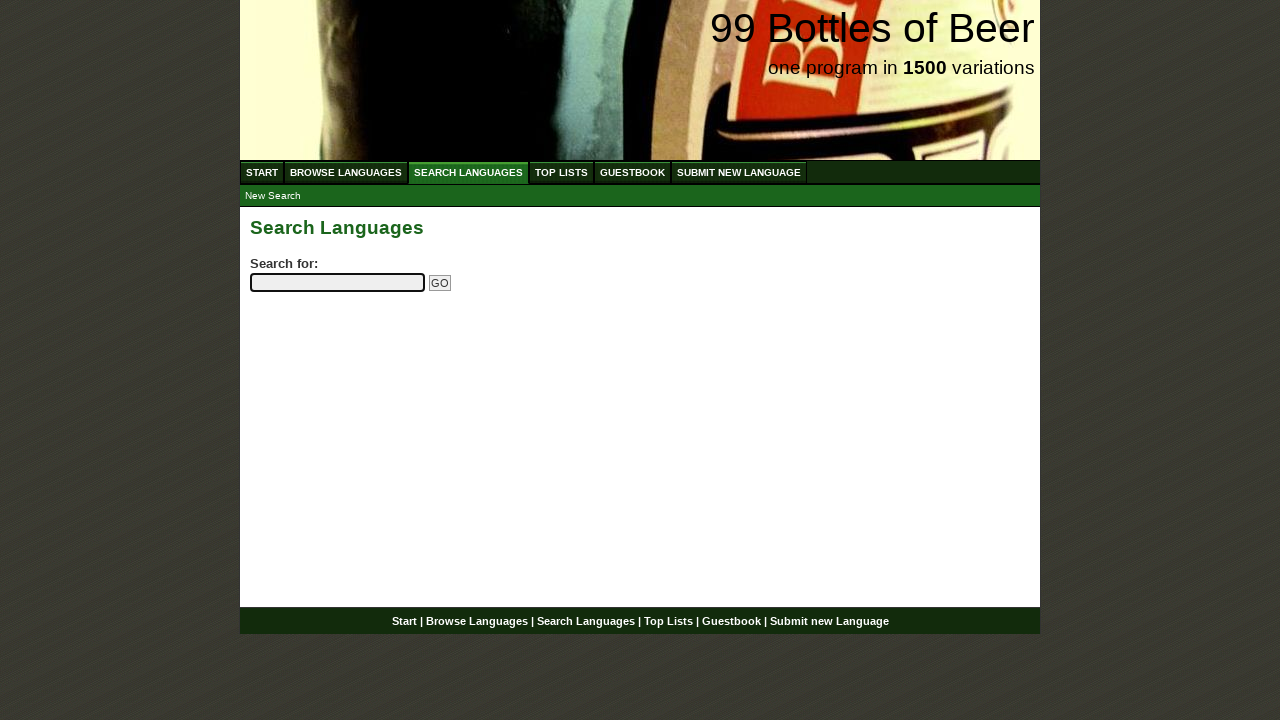

Entered 'python' in the search field on input[name='search']
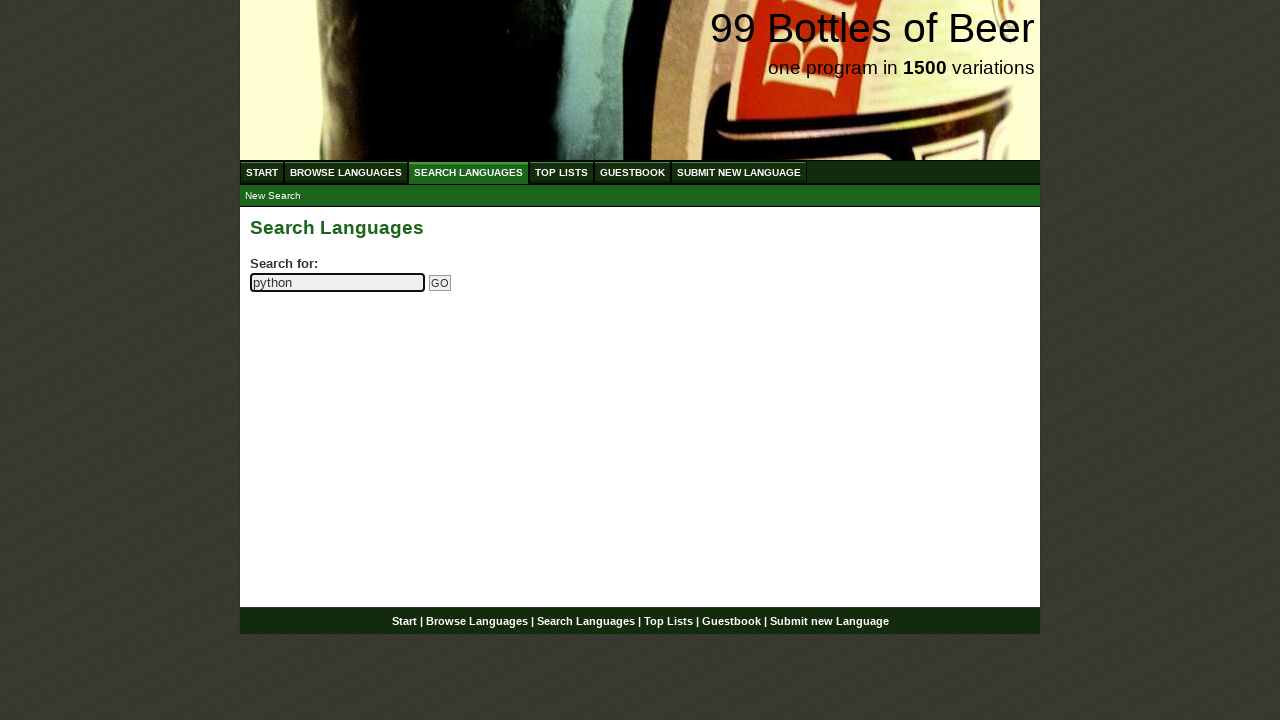

Clicked the Go button to submit the search at (440, 283) on input[name='submitsearch']
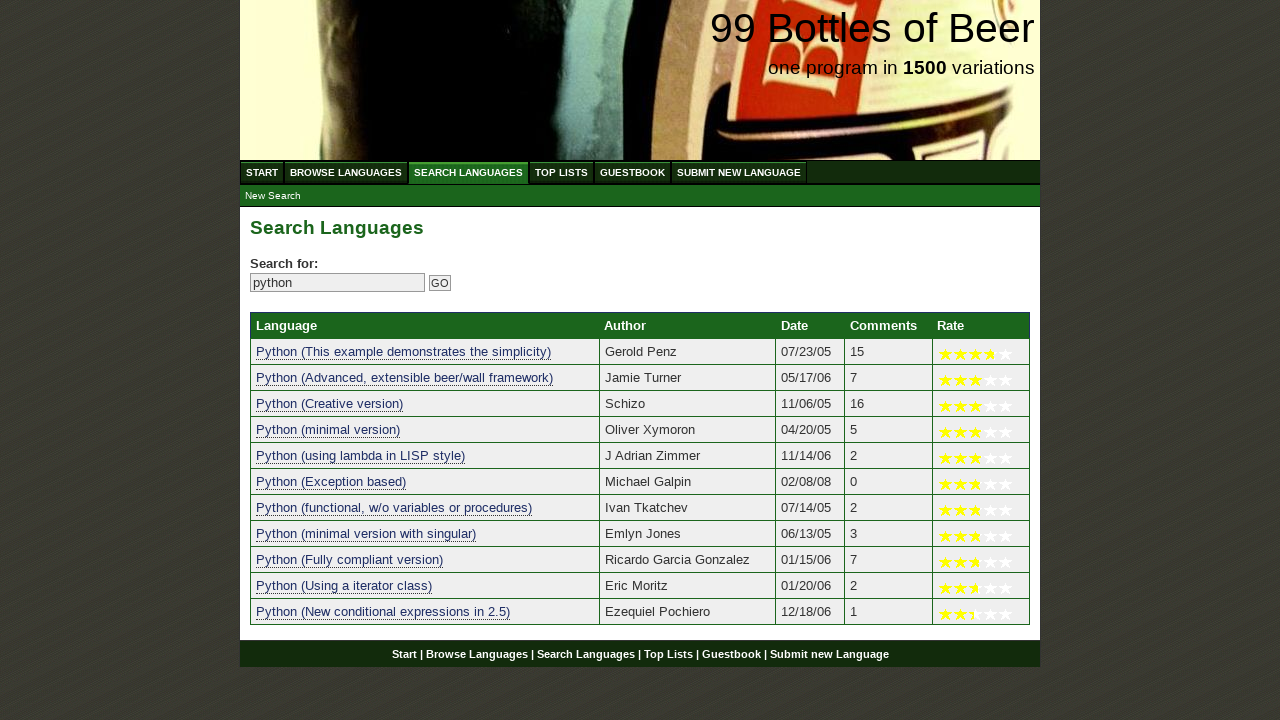

Search results table loaded with language entries
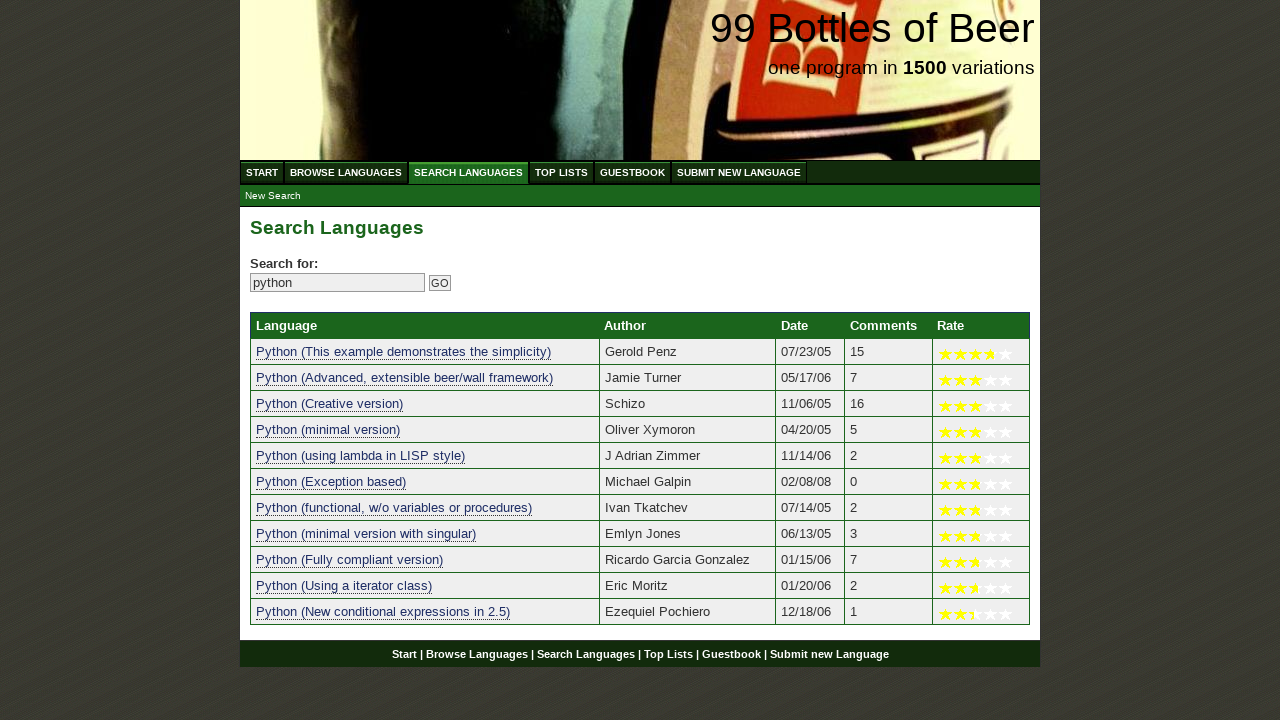

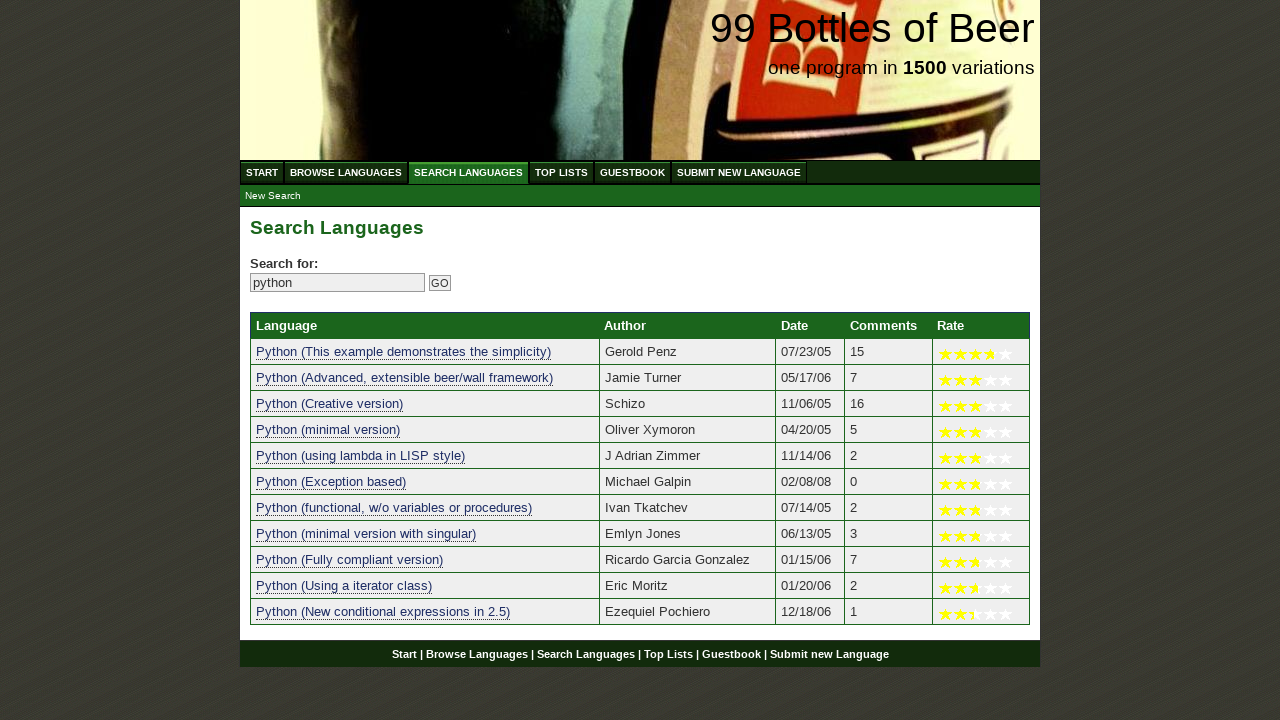